Tests that new todo items are appended to the bottom of the list by creating 3 items

Starting URL: https://demo.playwright.dev/todomvc

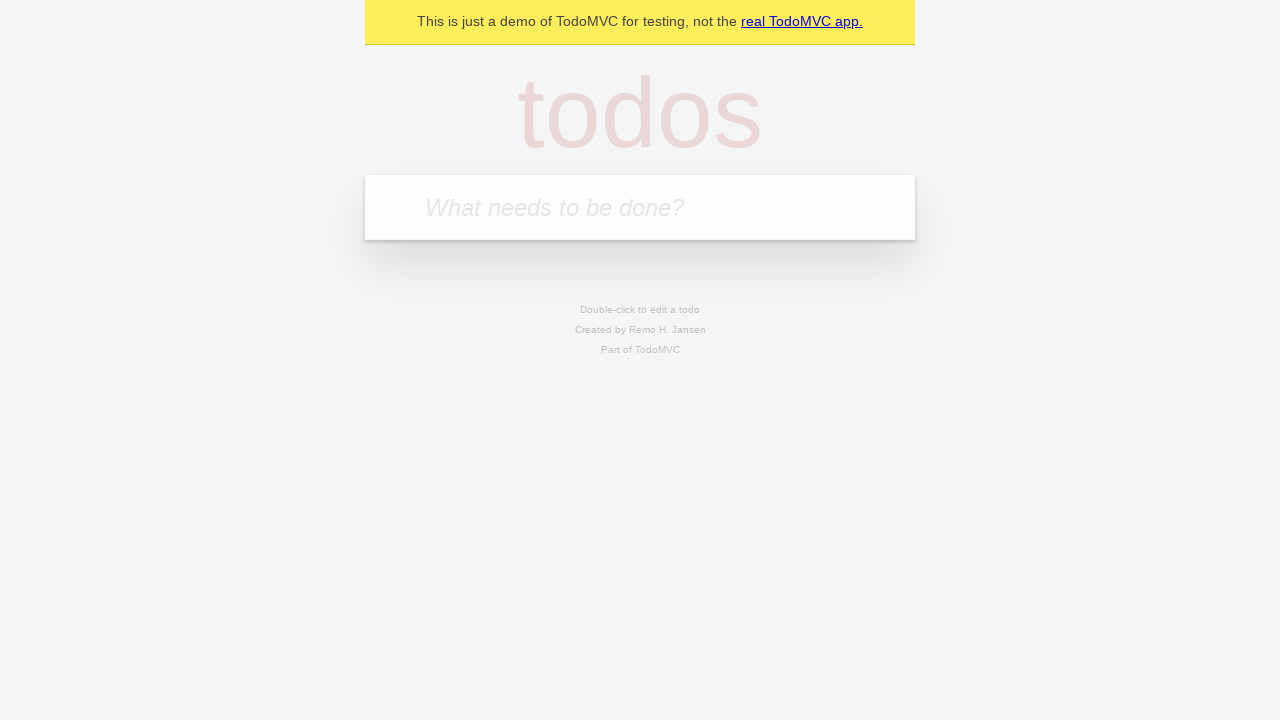

Located the 'What needs to be done?' input field
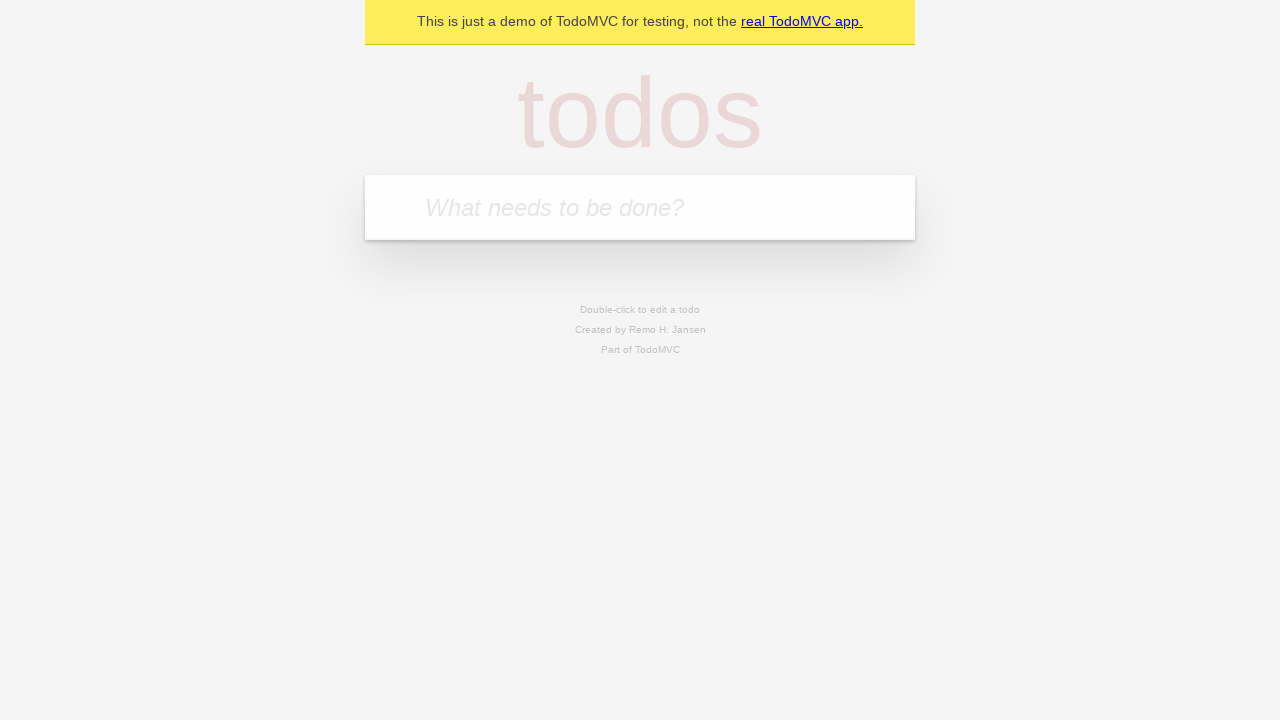

Filled todo input with 'buy some cheese' on internal:attr=[placeholder="What needs to be done?"i]
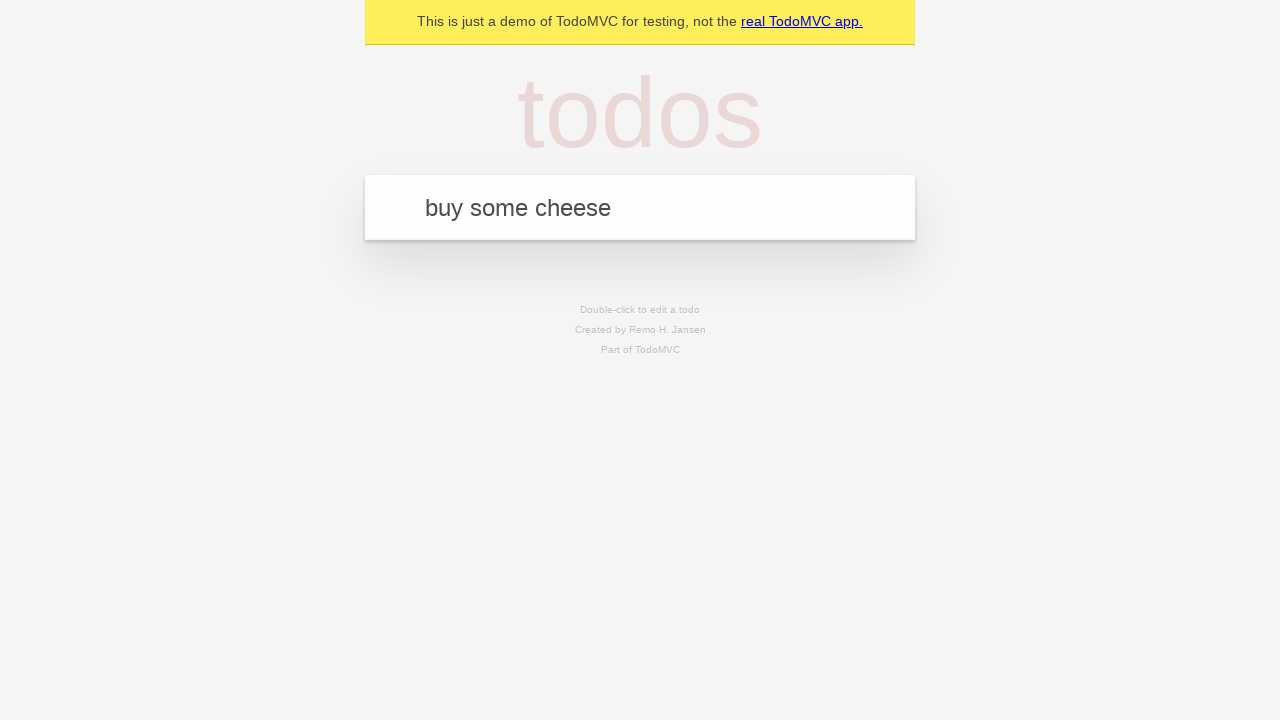

Pressed Enter to add 'buy some cheese' to the list on internal:attr=[placeholder="What needs to be done?"i]
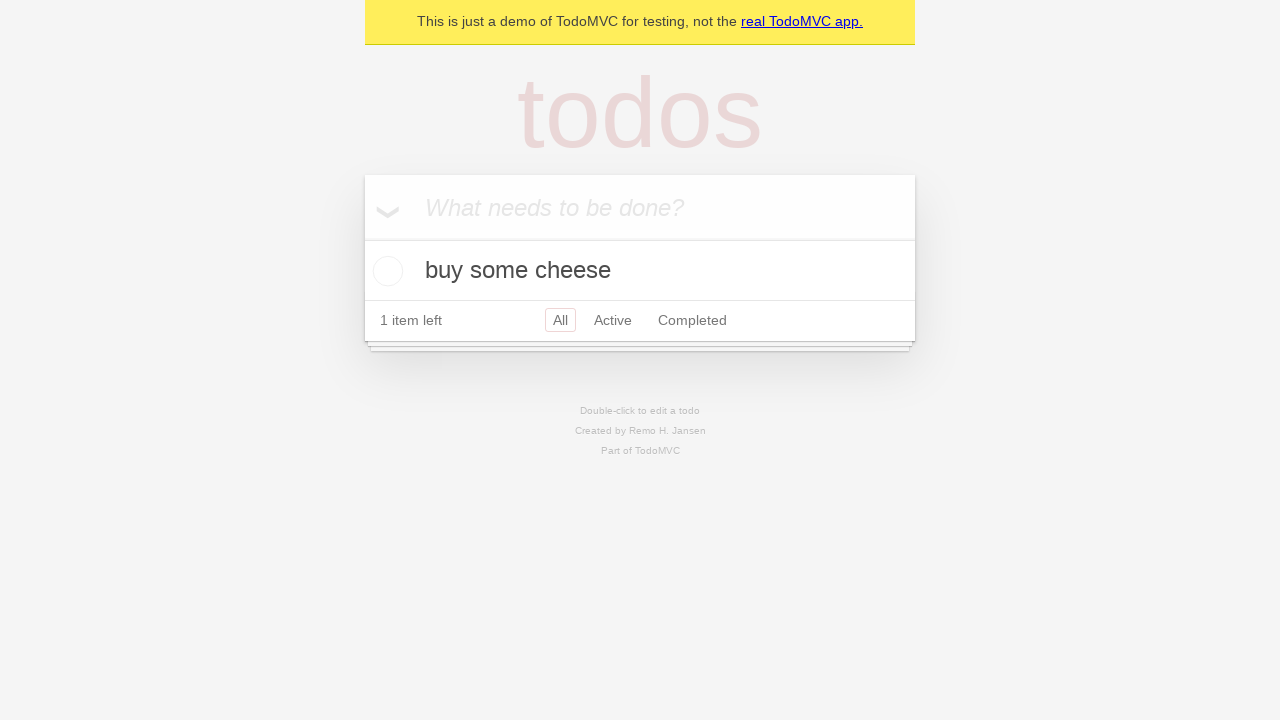

Filled todo input with 'feed the cat' on internal:attr=[placeholder="What needs to be done?"i]
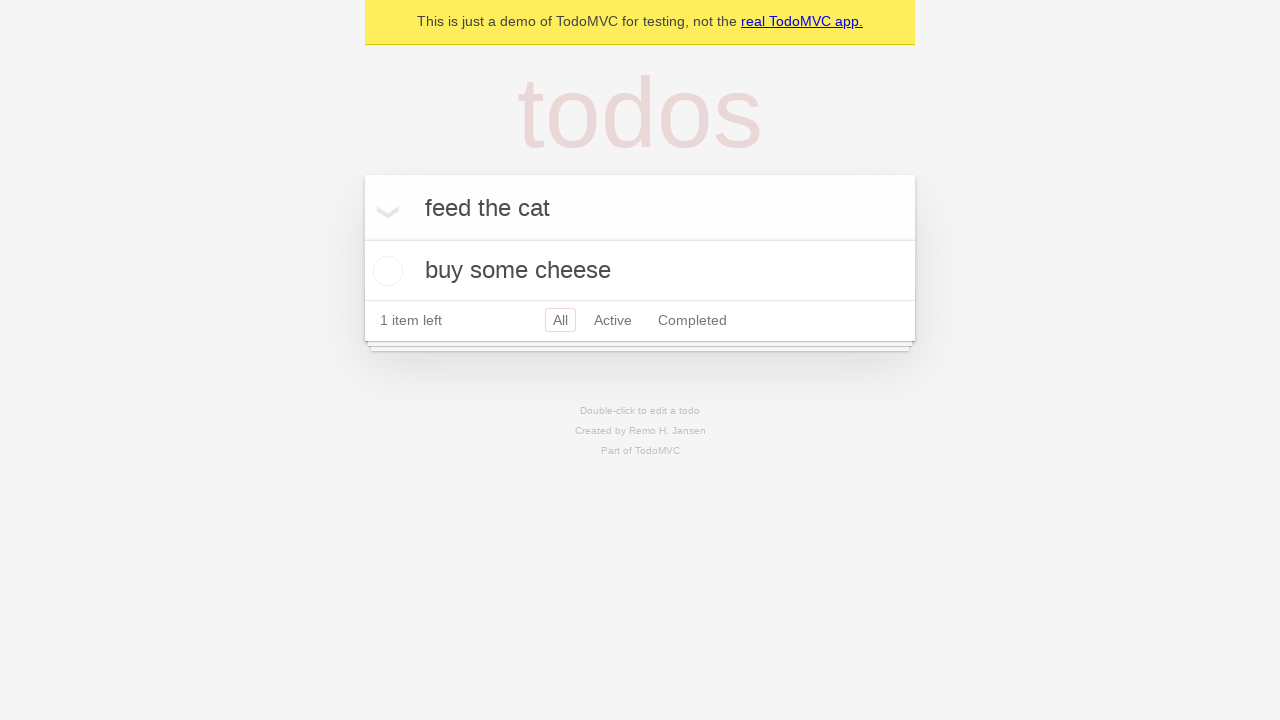

Pressed Enter to add 'feed the cat' to the list on internal:attr=[placeholder="What needs to be done?"i]
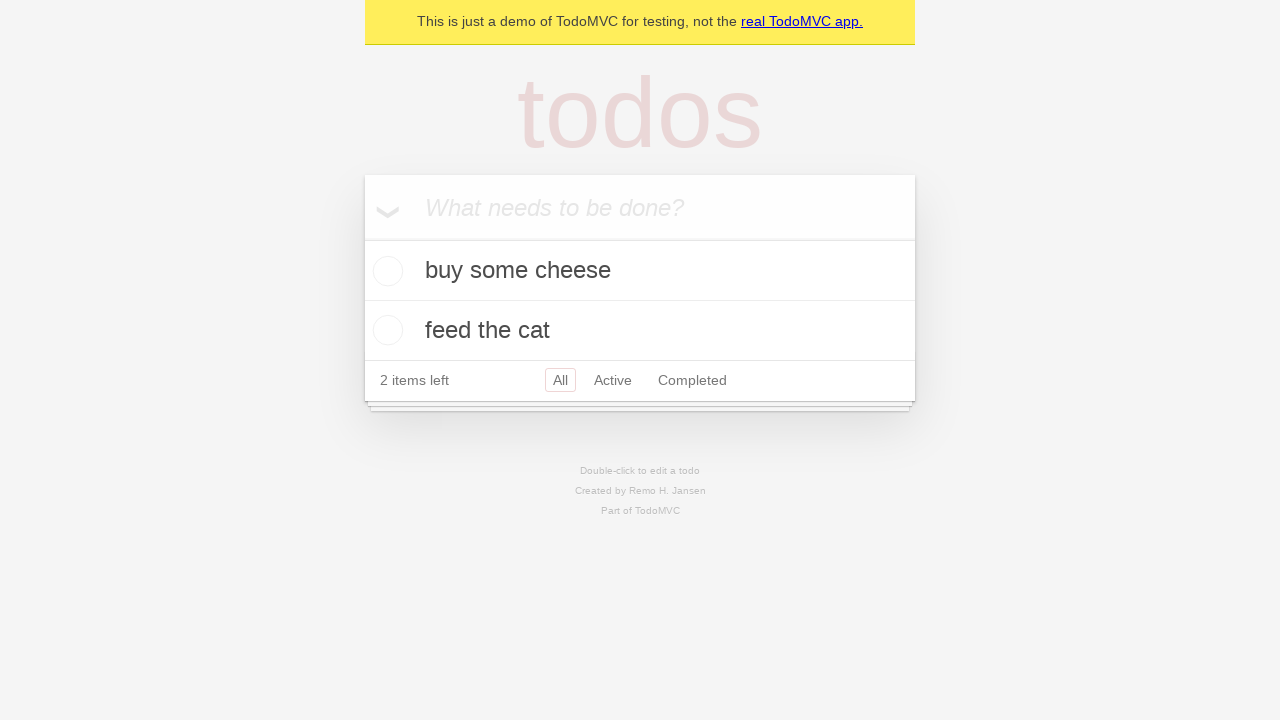

Filled todo input with 'book a doctors appointment' on internal:attr=[placeholder="What needs to be done?"i]
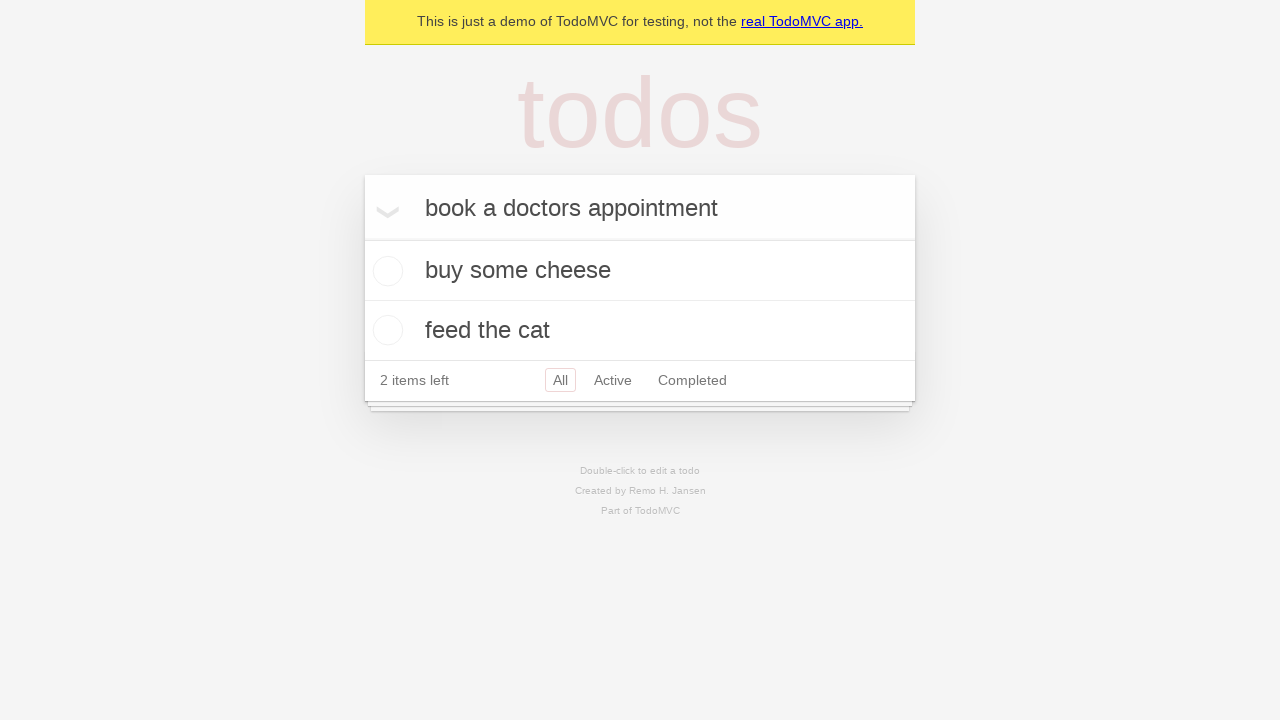

Pressed Enter to add 'book a doctors appointment' to the list on internal:attr=[placeholder="What needs to be done?"i]
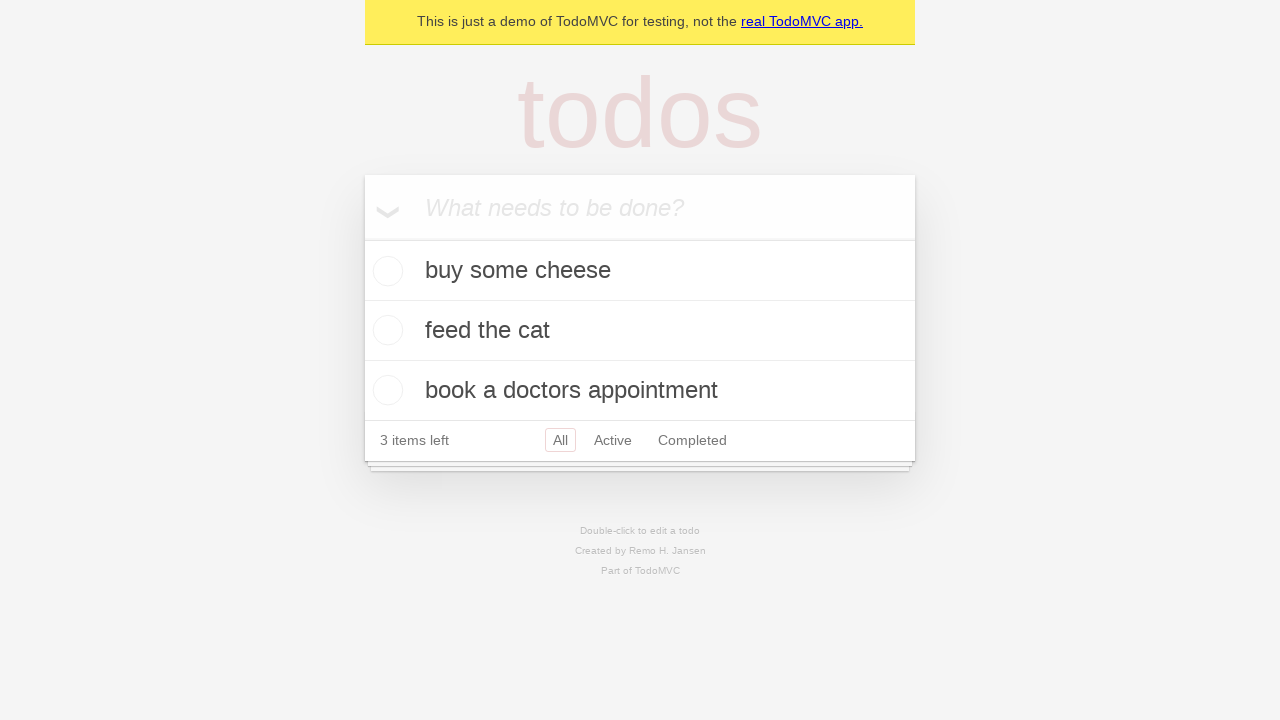

Waited for the third todo item to appear
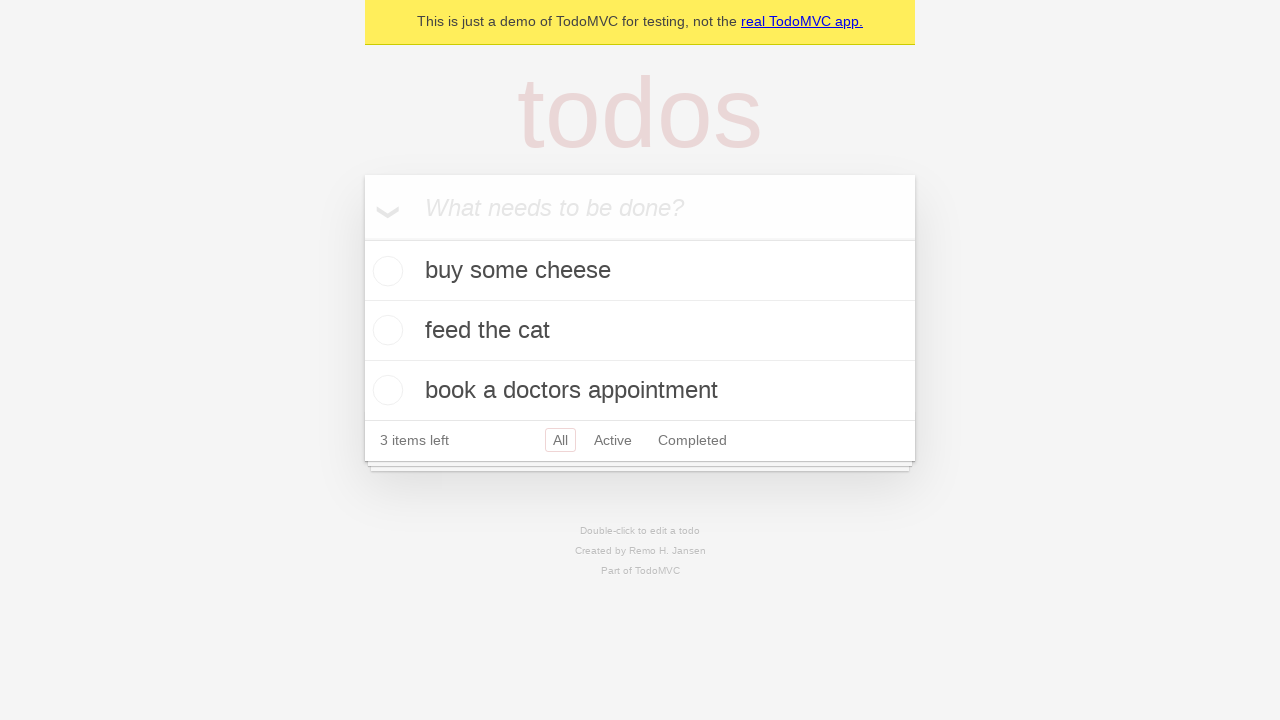

Verified '3 items left' counter is visible
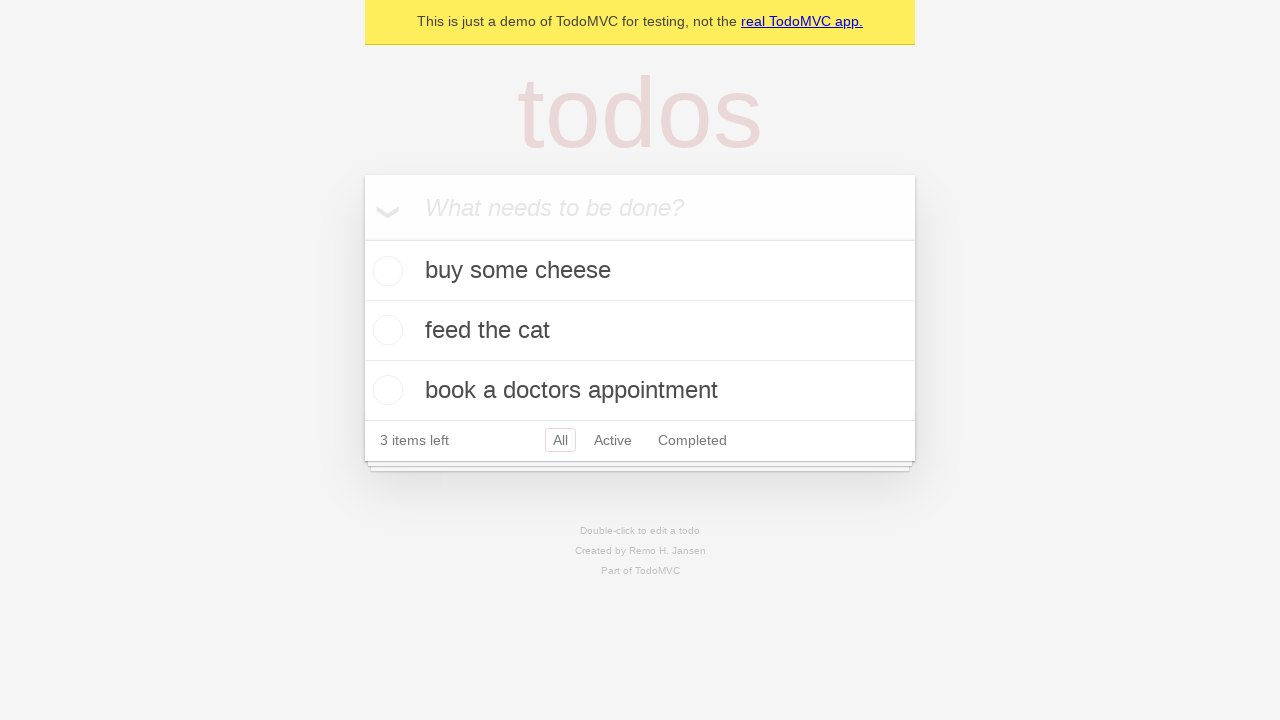

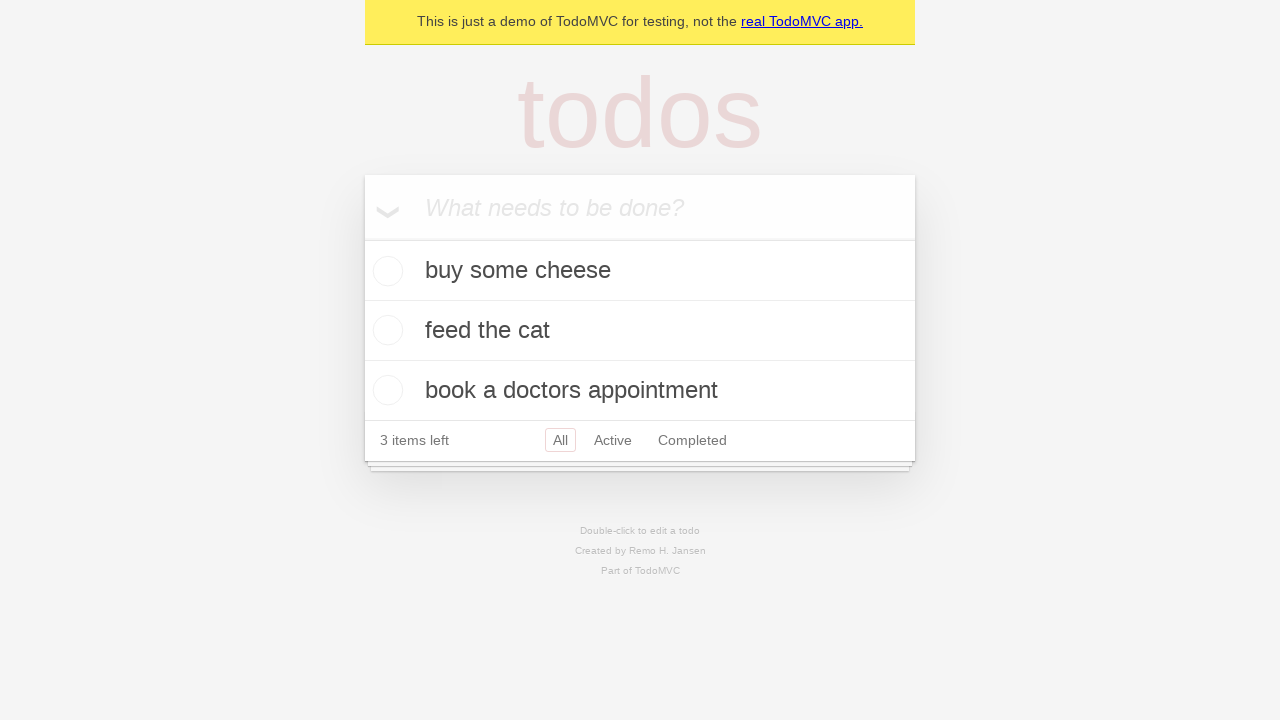